Tests keyboard actions on a text comparison tool by entering text in the first field, copying it, and pasting into the second field using keyboard shortcuts

Starting URL: https://text-compare.com/

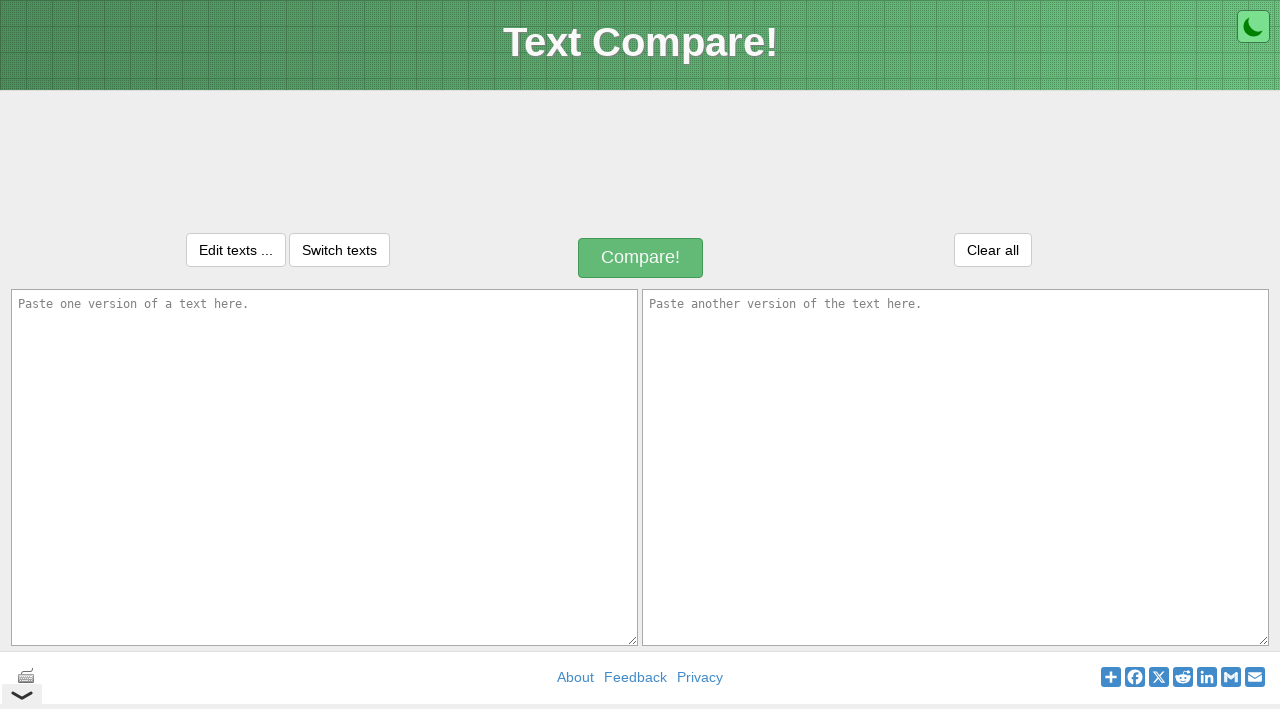

Entered 'Automation testing' in the first text field on #inputText1
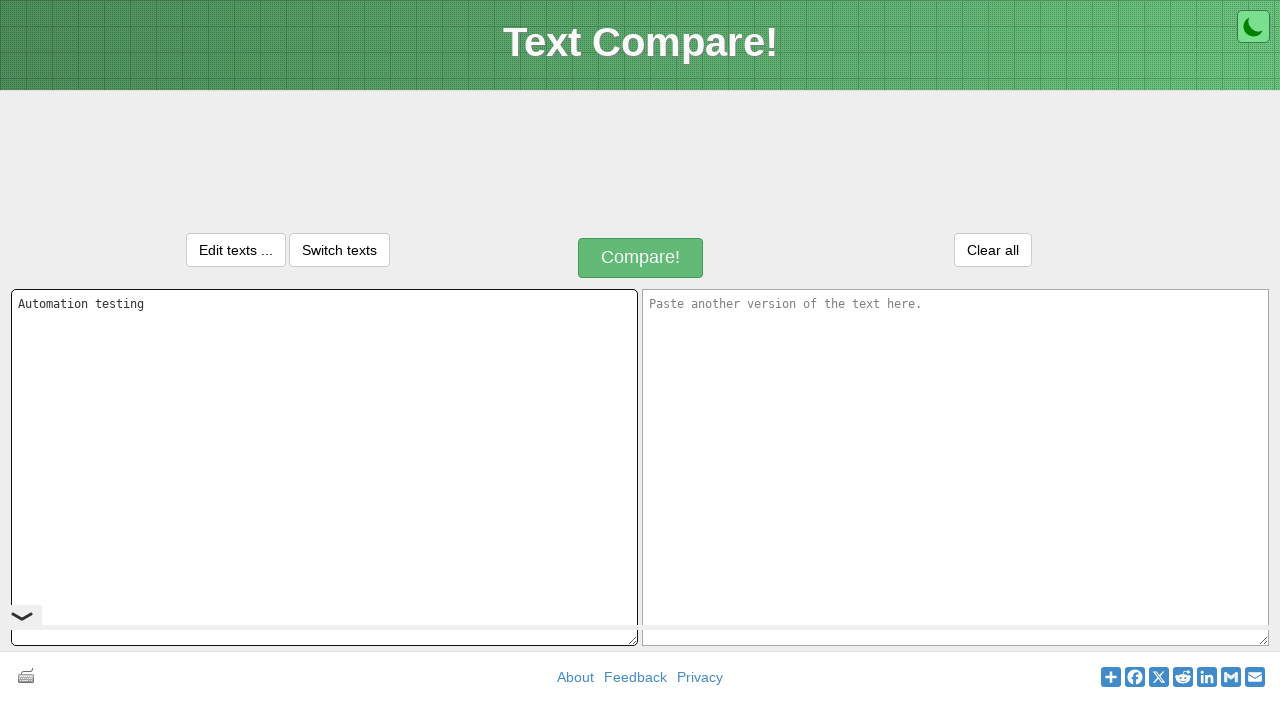

Selected all text in first field using Ctrl+A
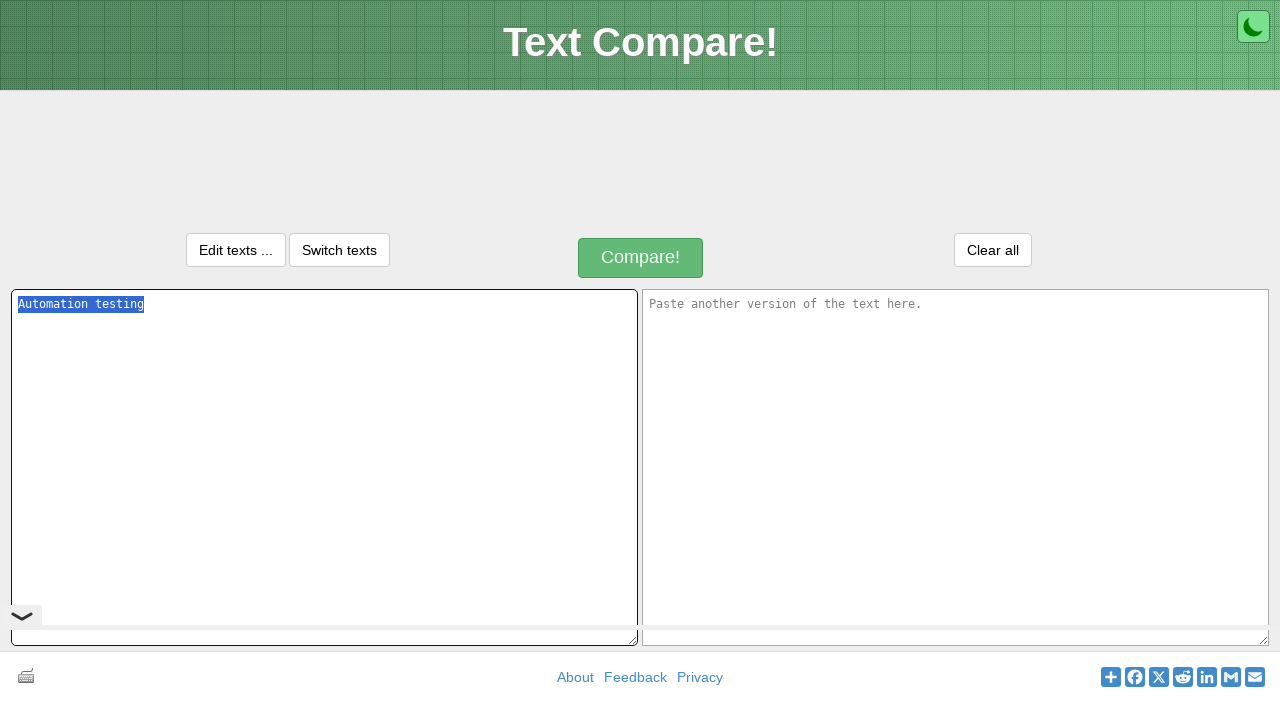

Copied selected text using Ctrl+C
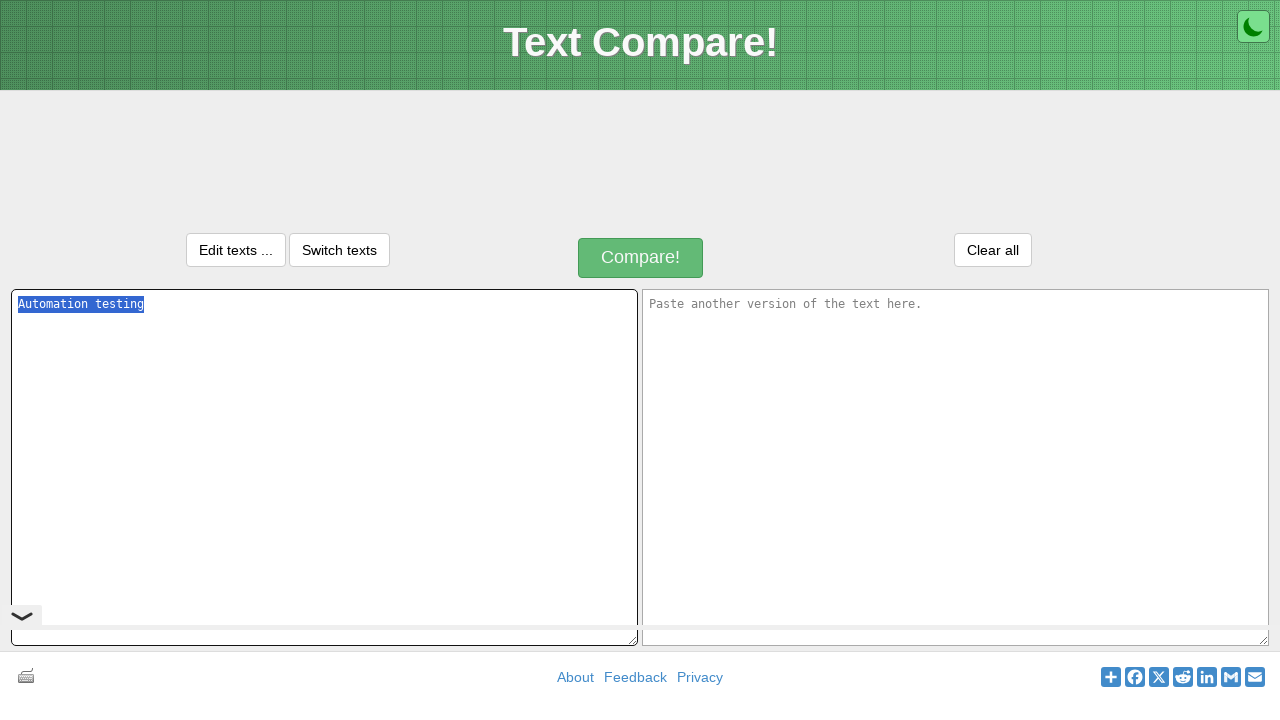

Moved to second text field using Tab key
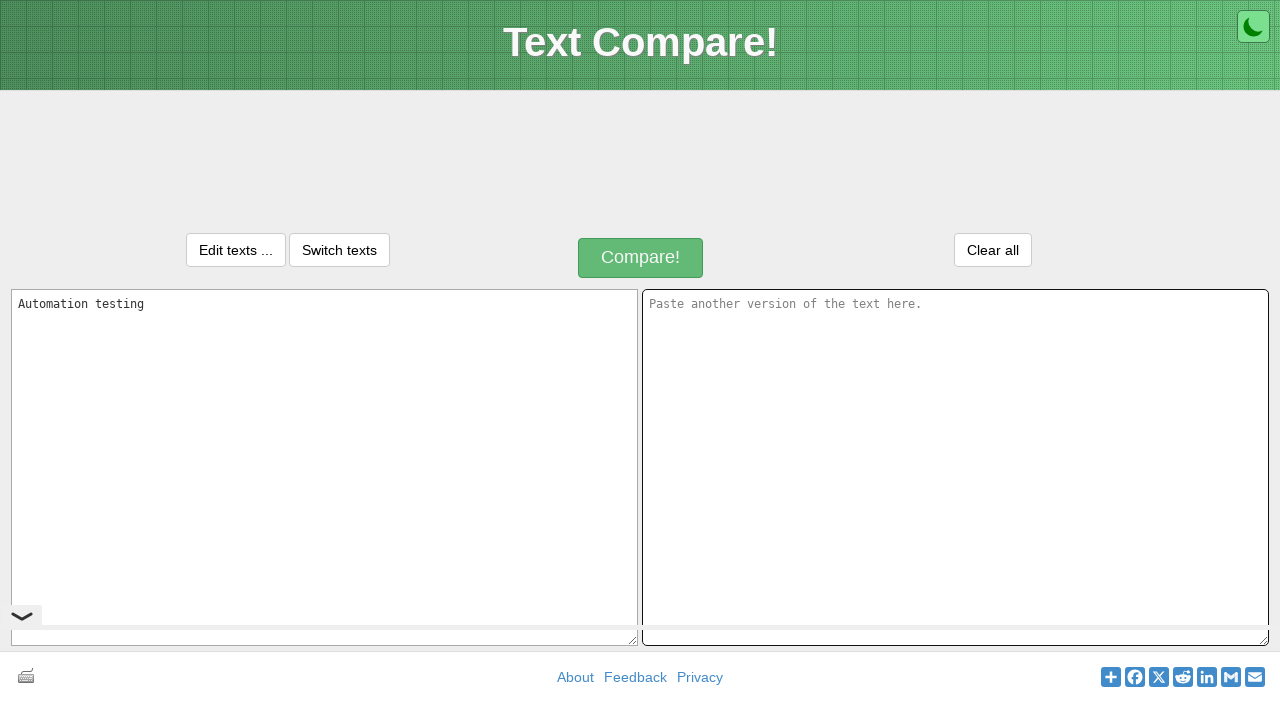

Pasted text into second field using Ctrl+V
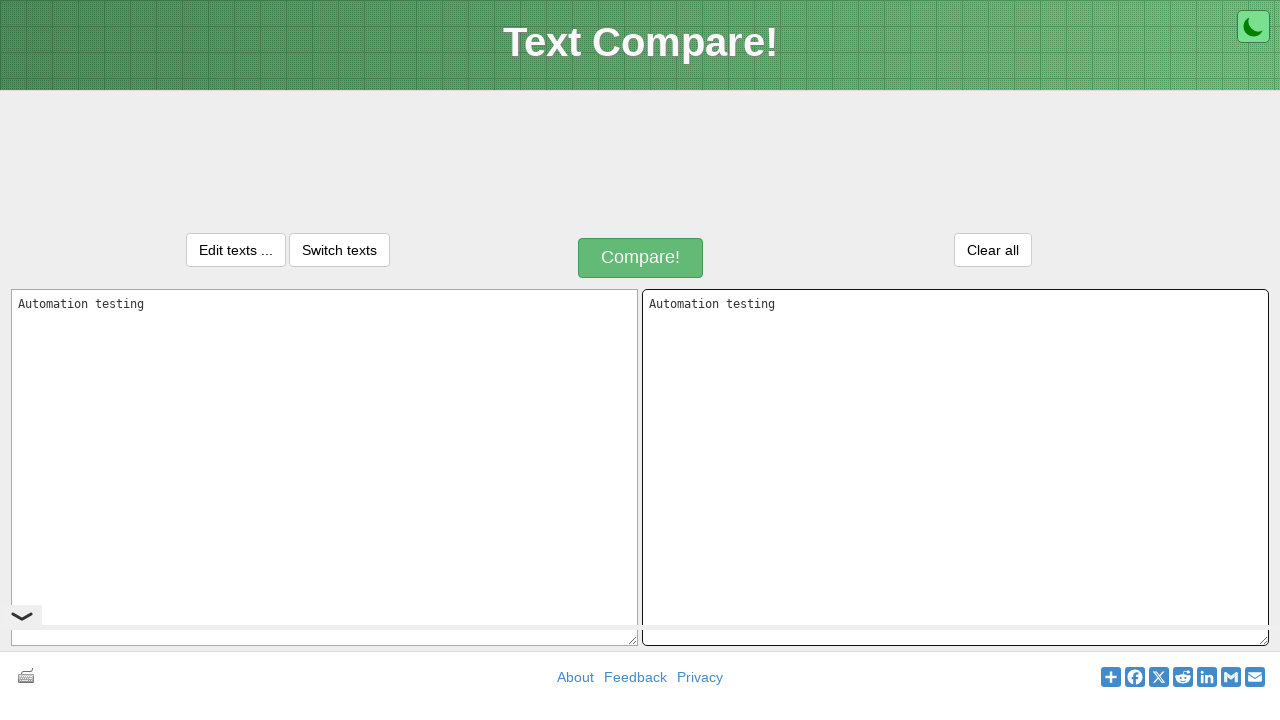

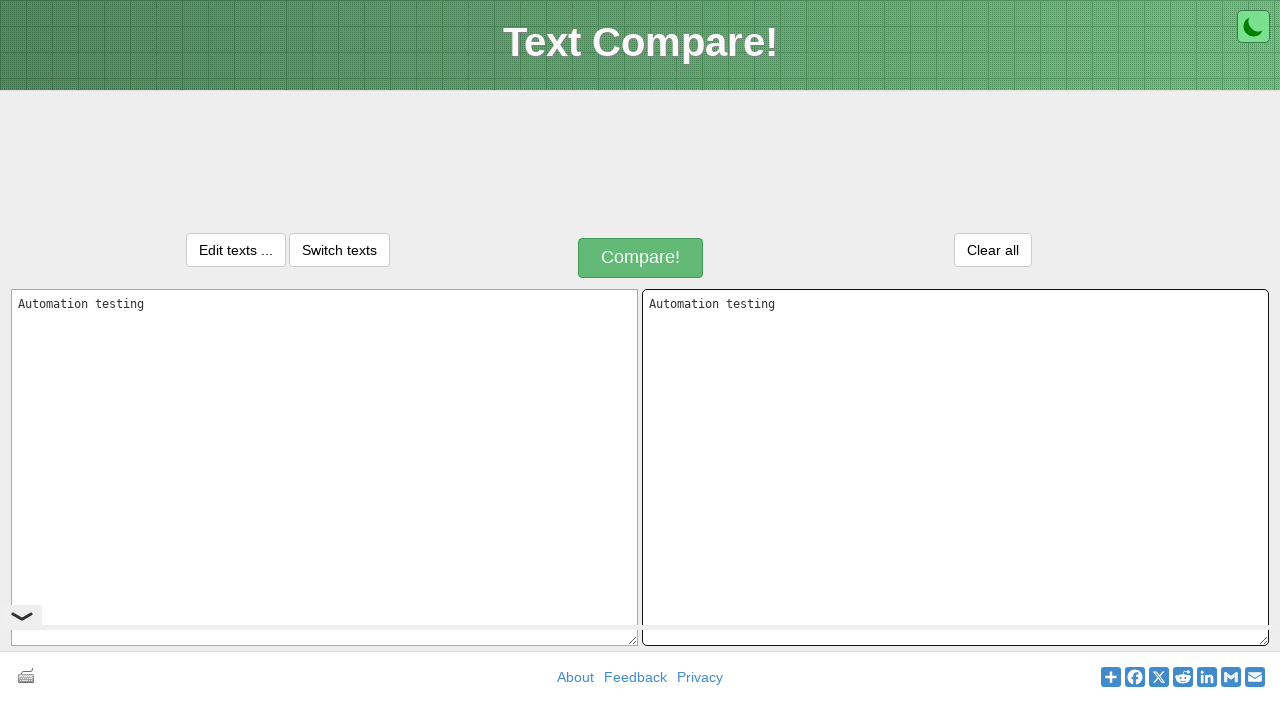